Tests drag and drop functionality by switching to an iframe and dragging an element from one position to a droppable target

Starting URL: https://jqueryui.com/droppable/

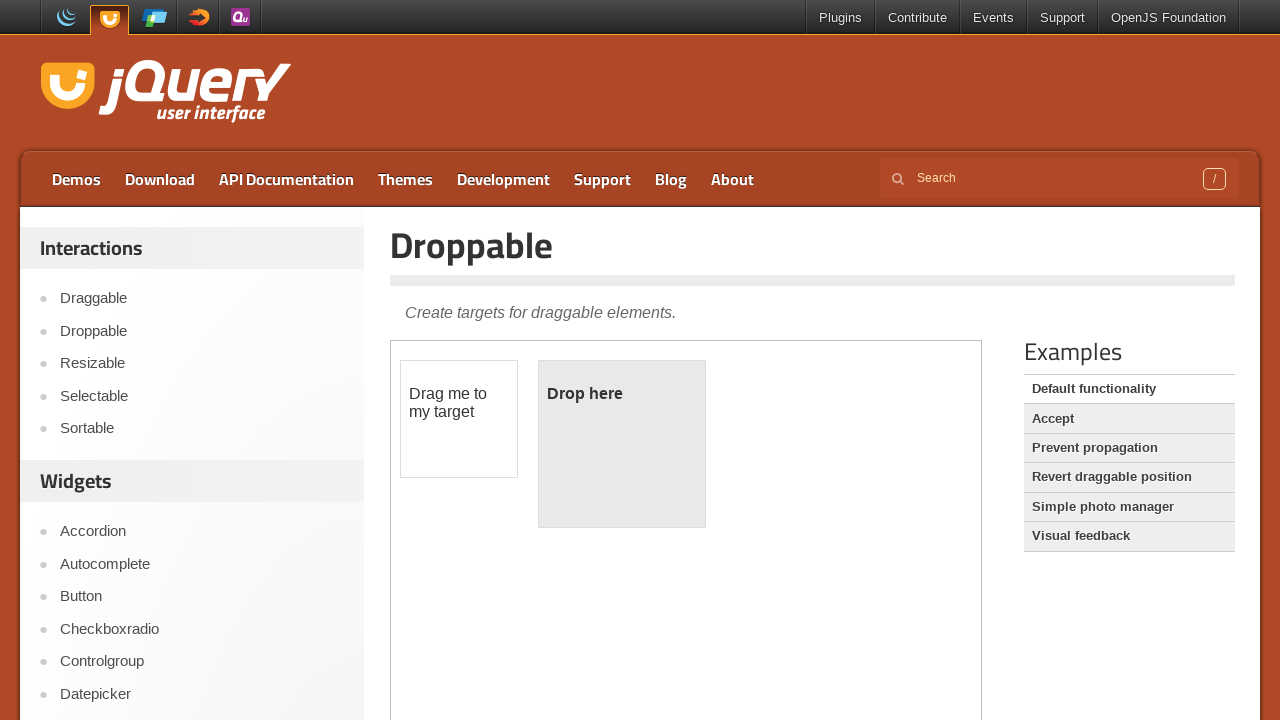

Located demo iframe
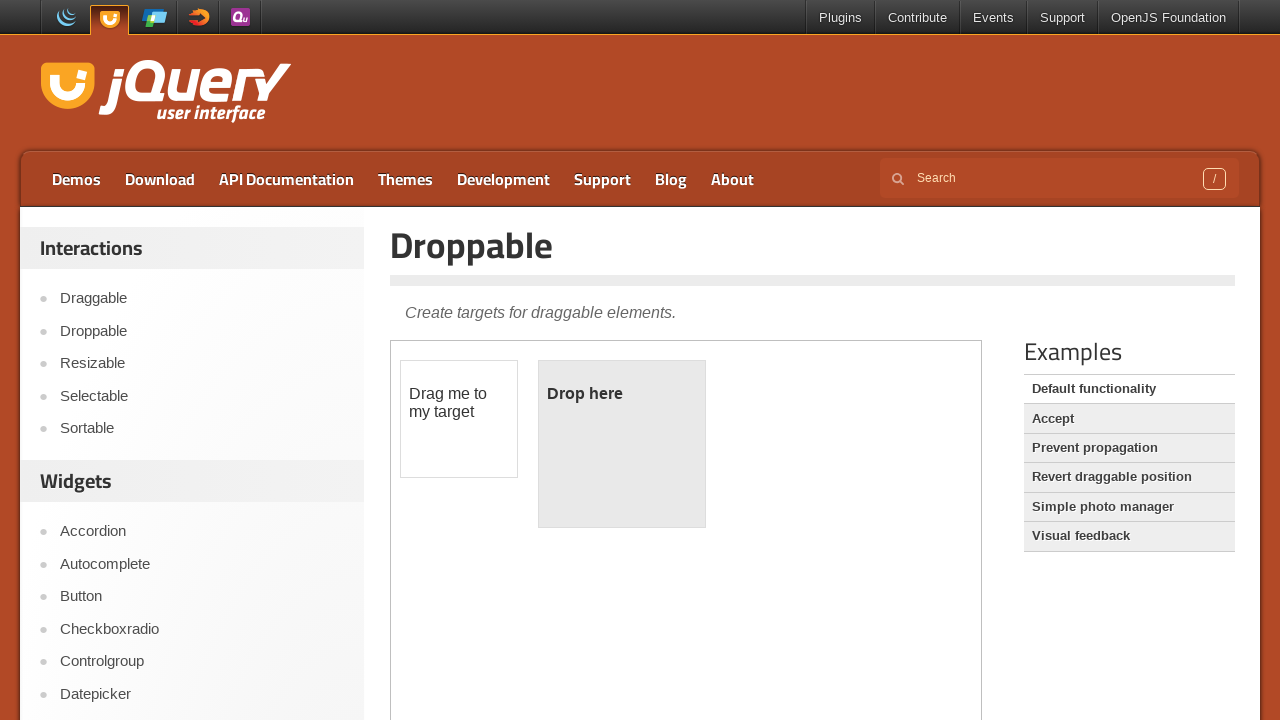

Dragged draggable element to droppable target at (622, 444)
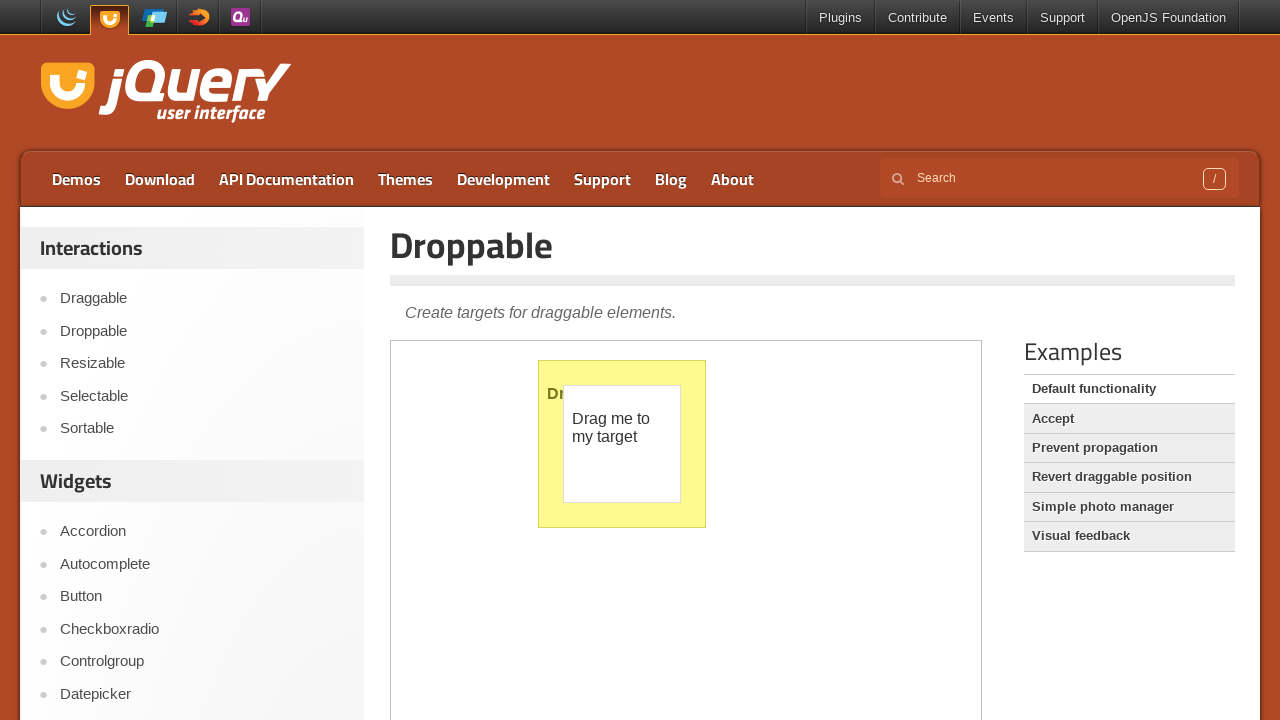

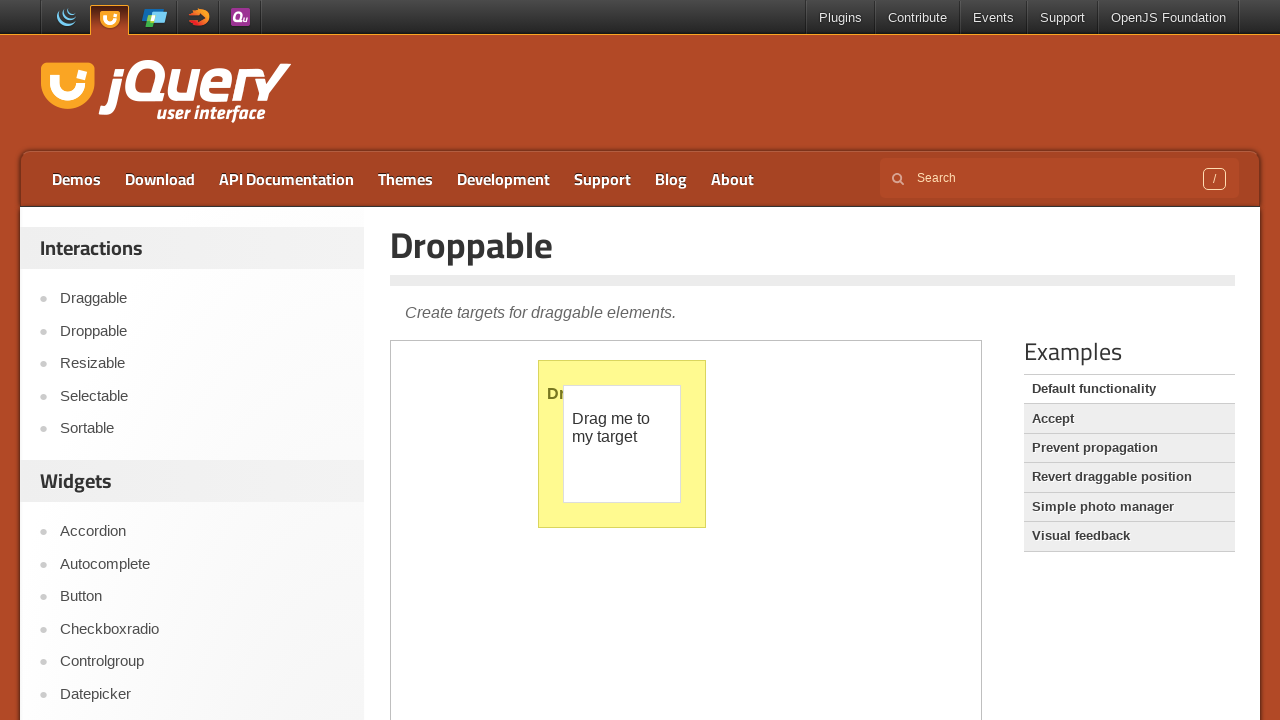